Navigates to the Jira homepage

Starting URL: https://www.jira.com

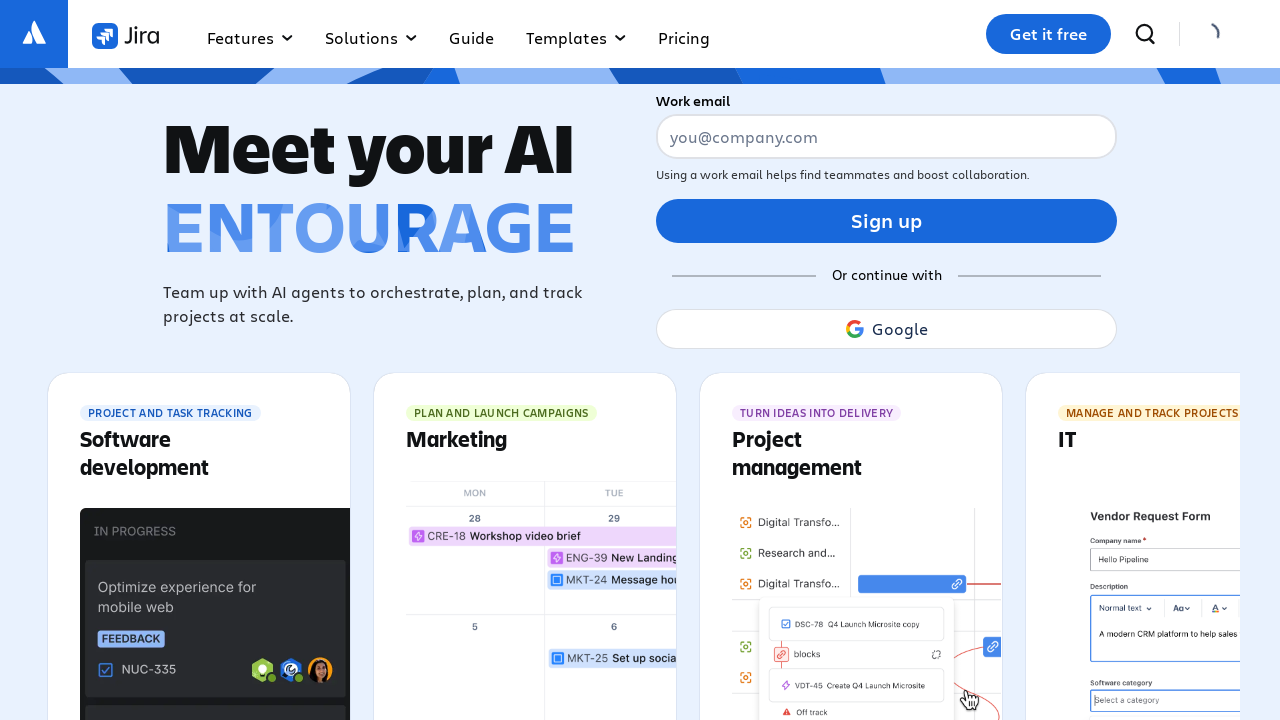

Navigated to Jira homepage
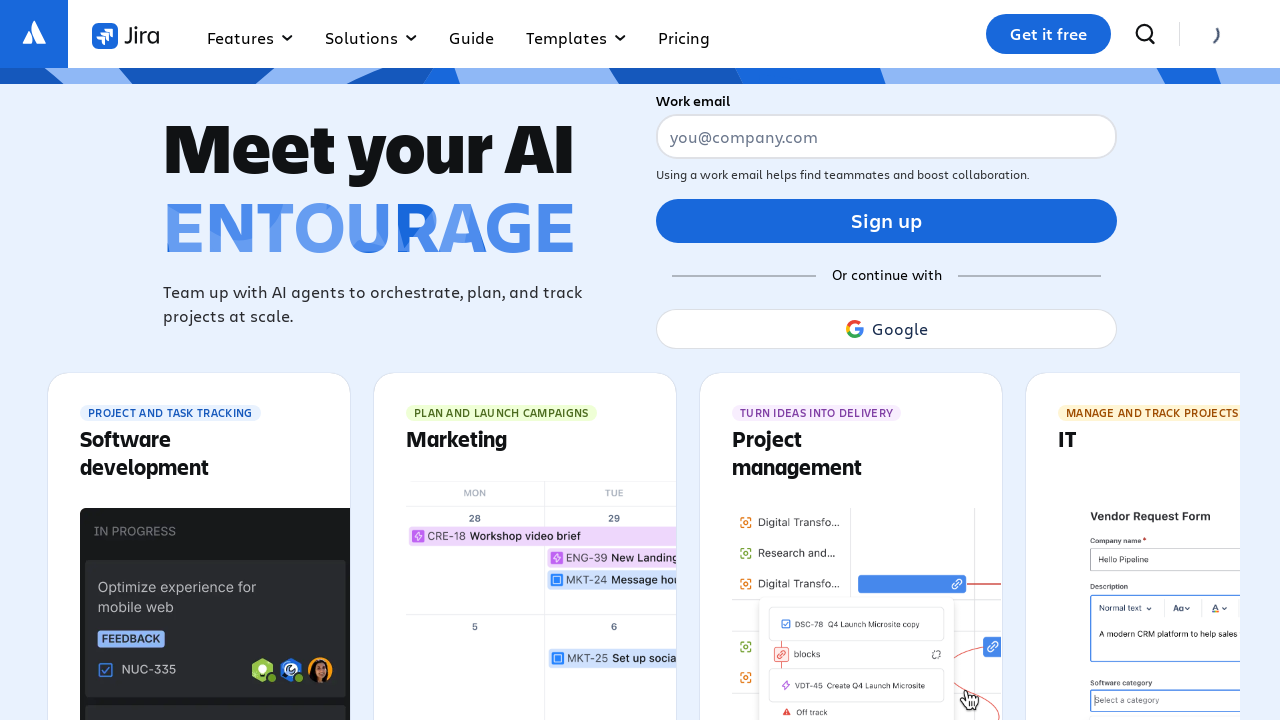

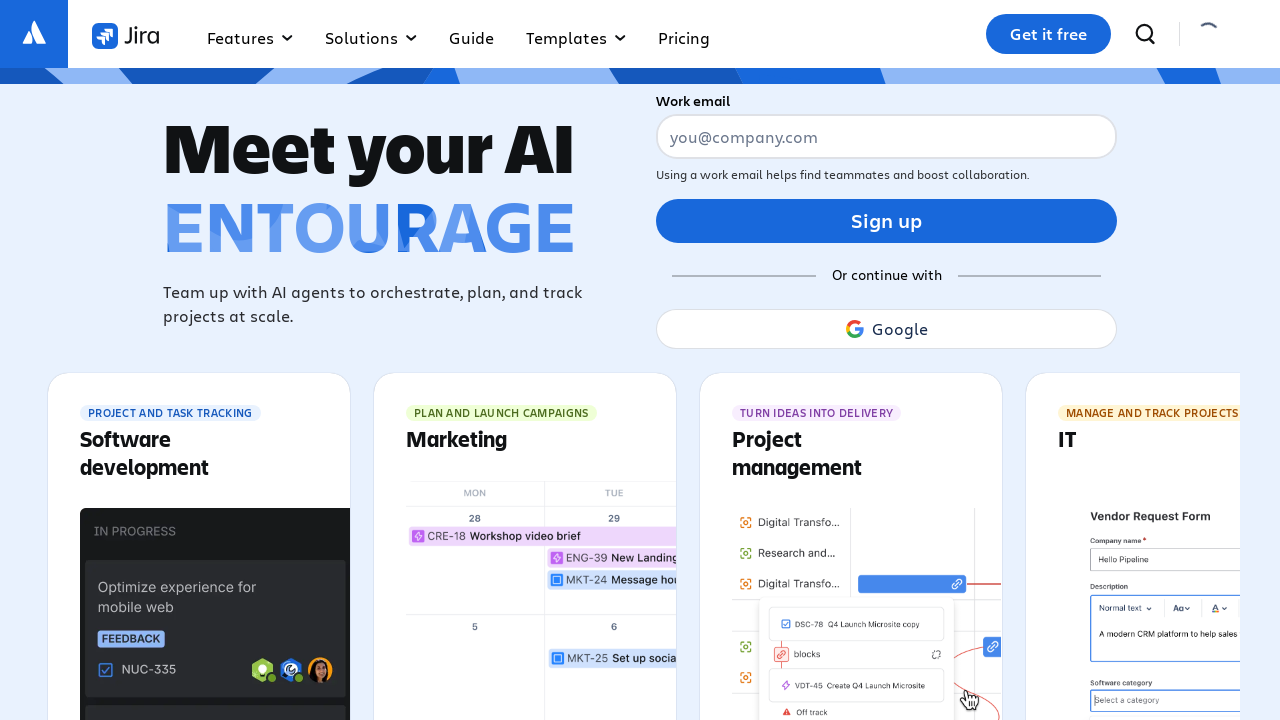